Tests file upload functionality by selecting a file through the file input element and clicking the upload button to submit the file.

Starting URL: http://the-internet.herokuapp.com/upload

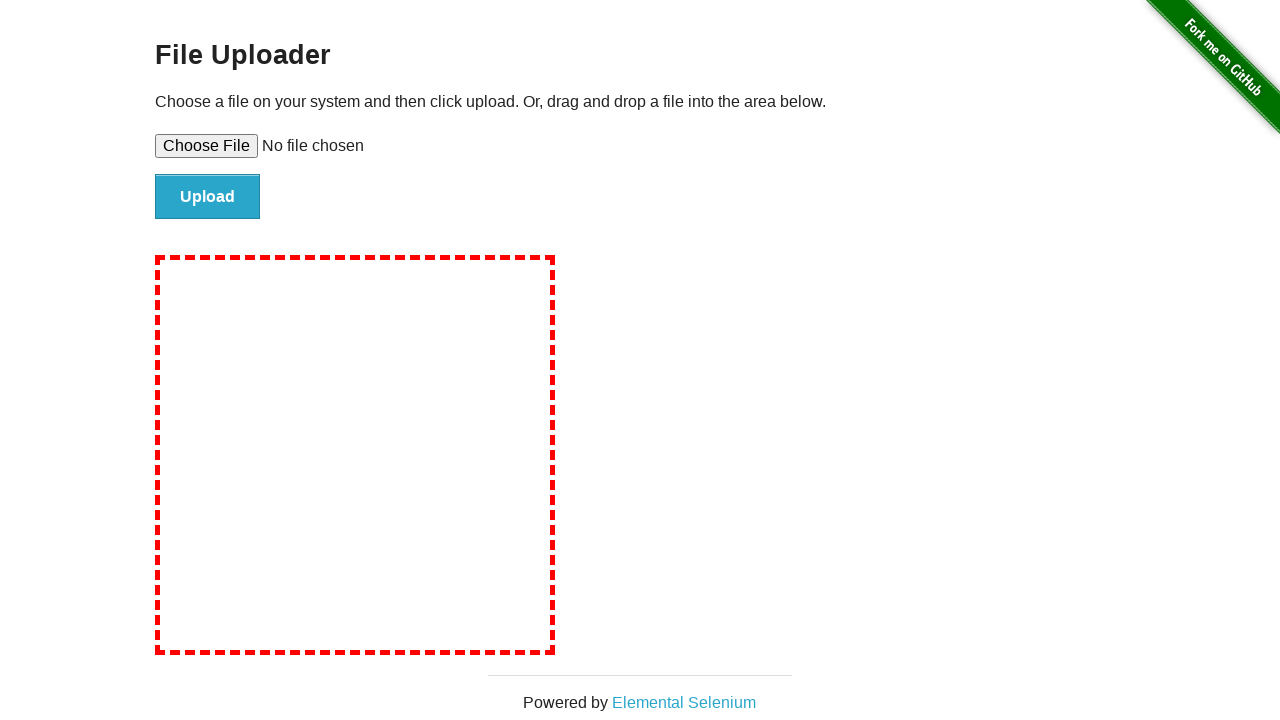

Selected test file for upload via file input element
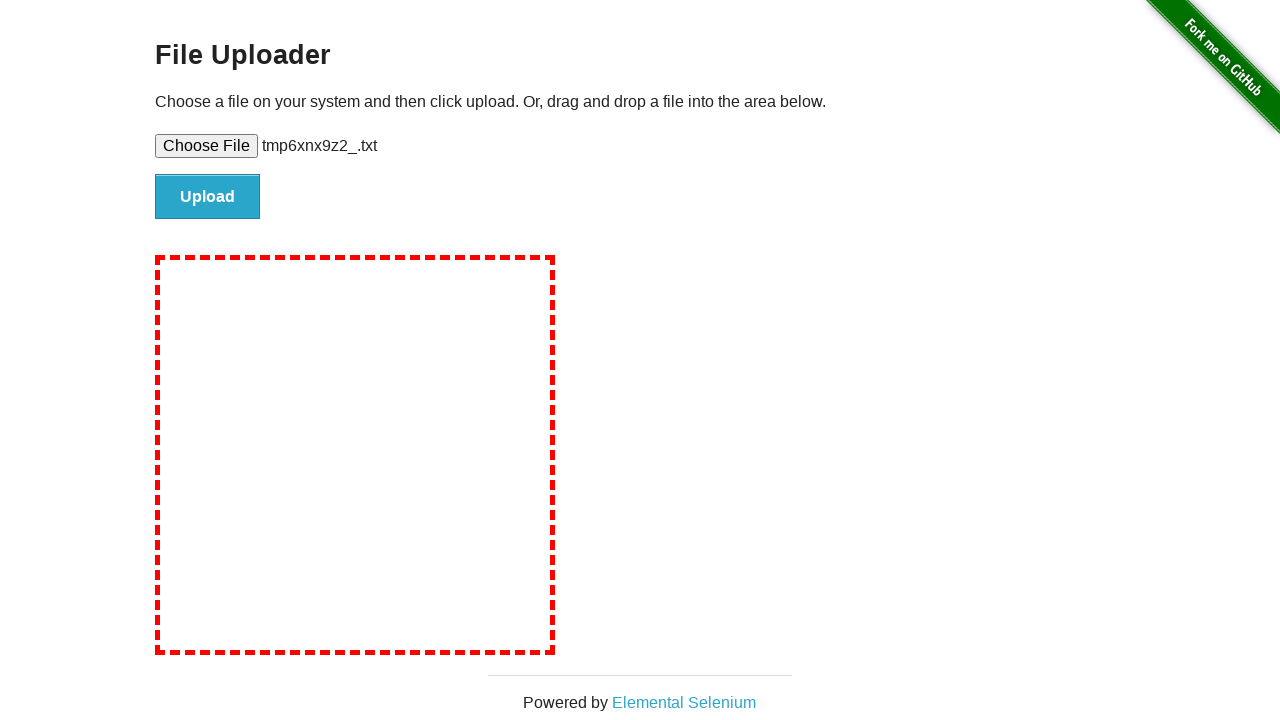

Clicked upload/submit button to submit the file at (208, 197) on #file-submit
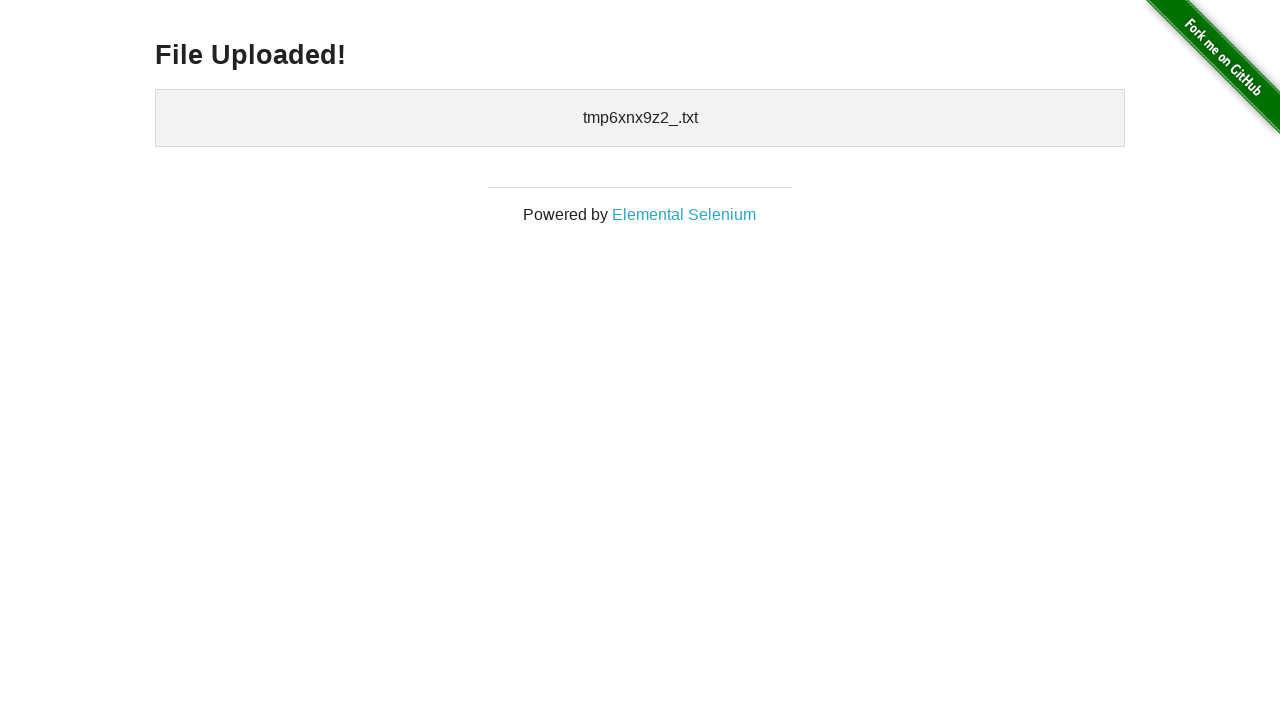

Upload confirmation page loaded with heading element visible
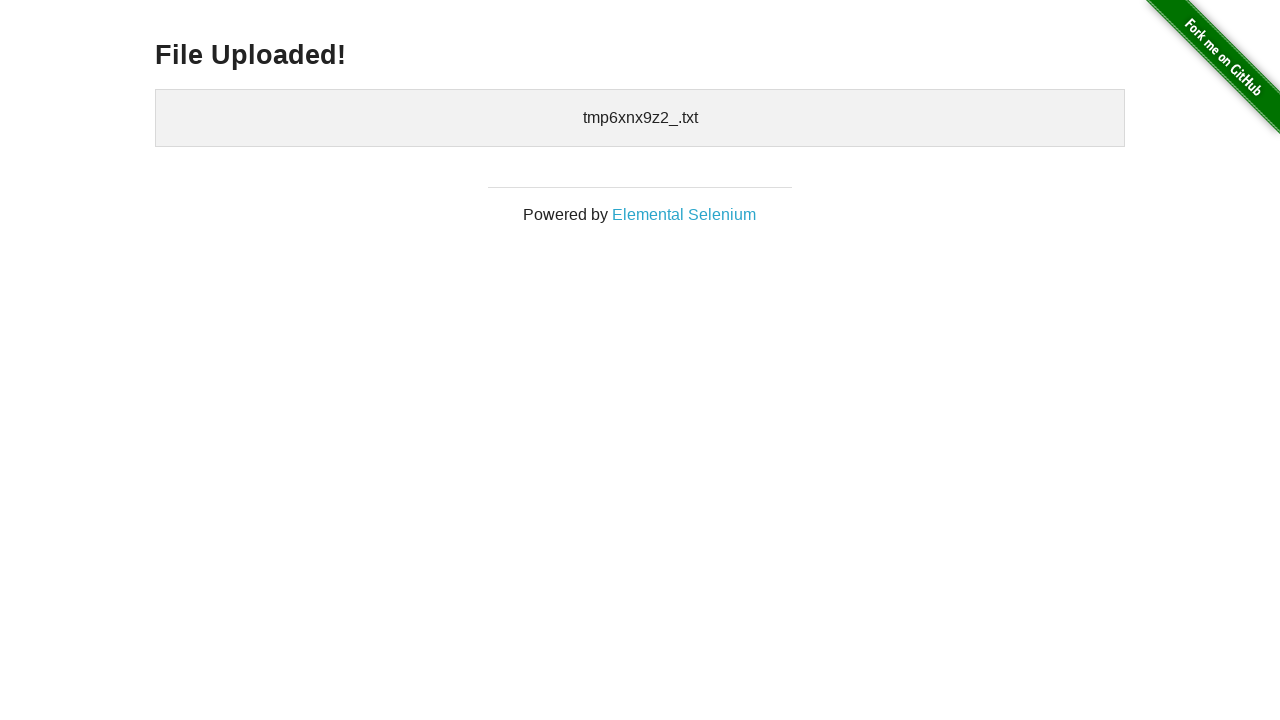

Cleaned up temporary test file
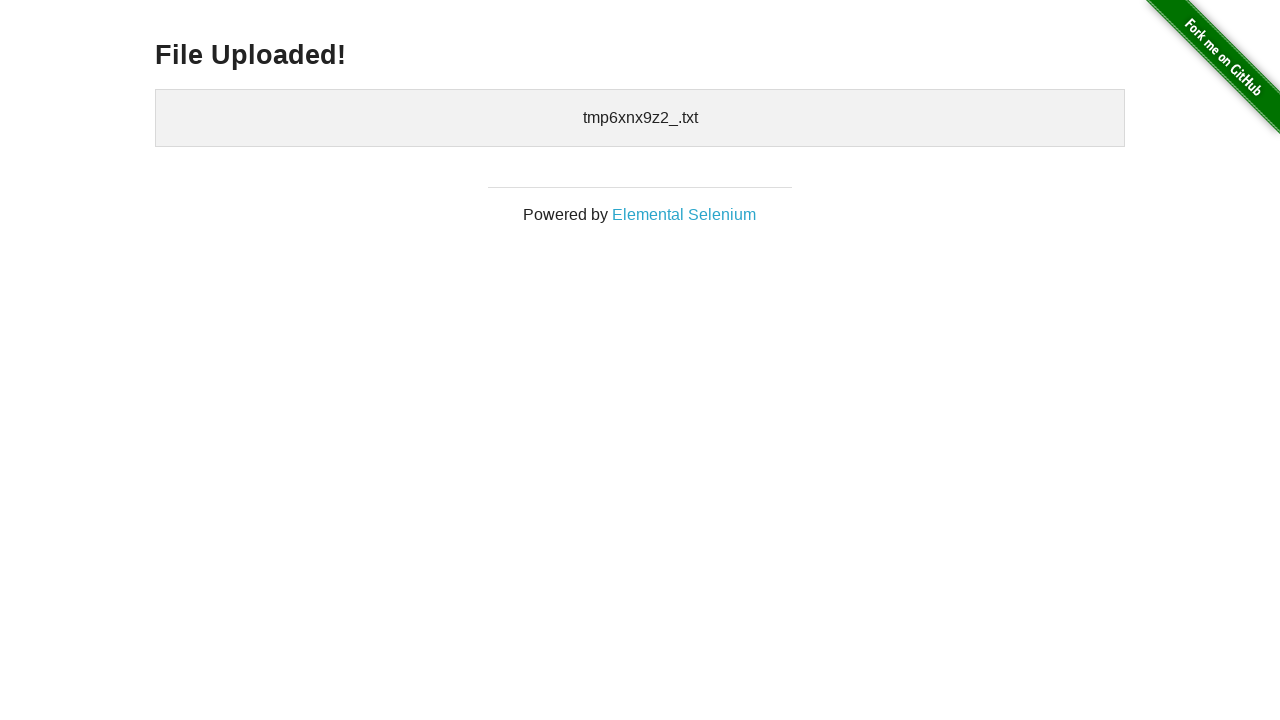

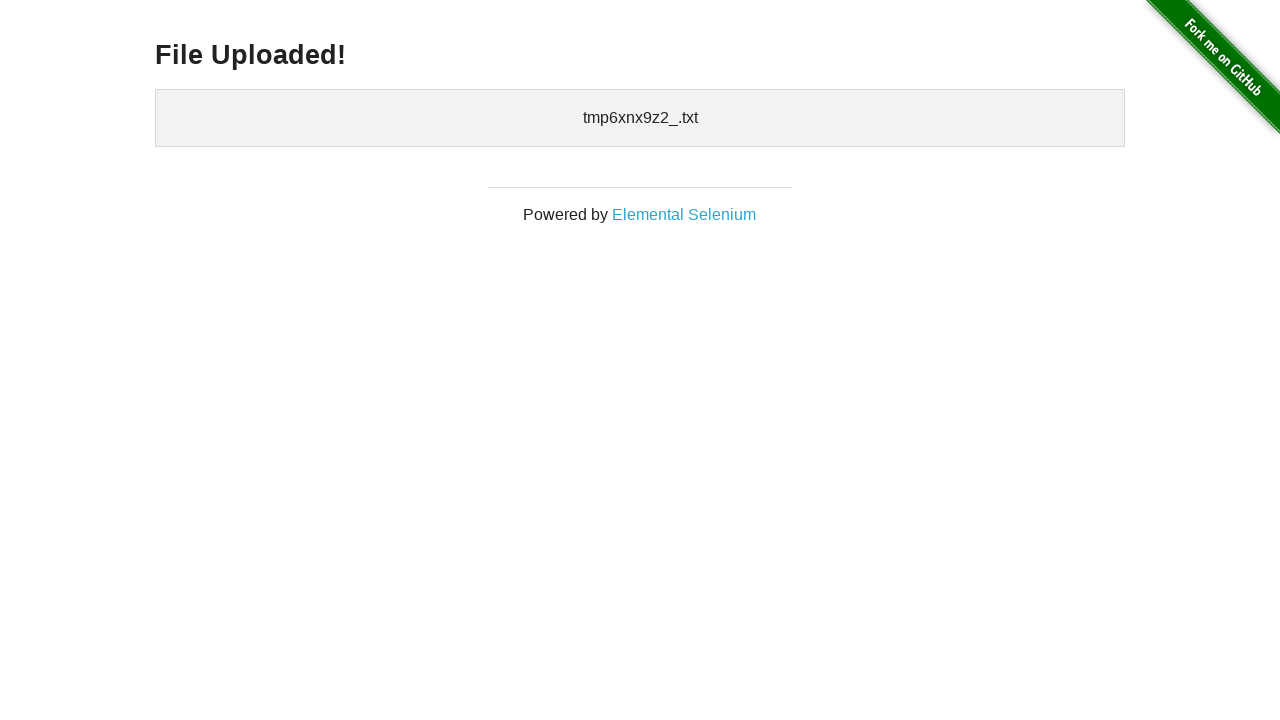